Navigates to DuckDuckGo homepage and verifies the page title is loaded correctly

Starting URL: https://duckduckgo.com

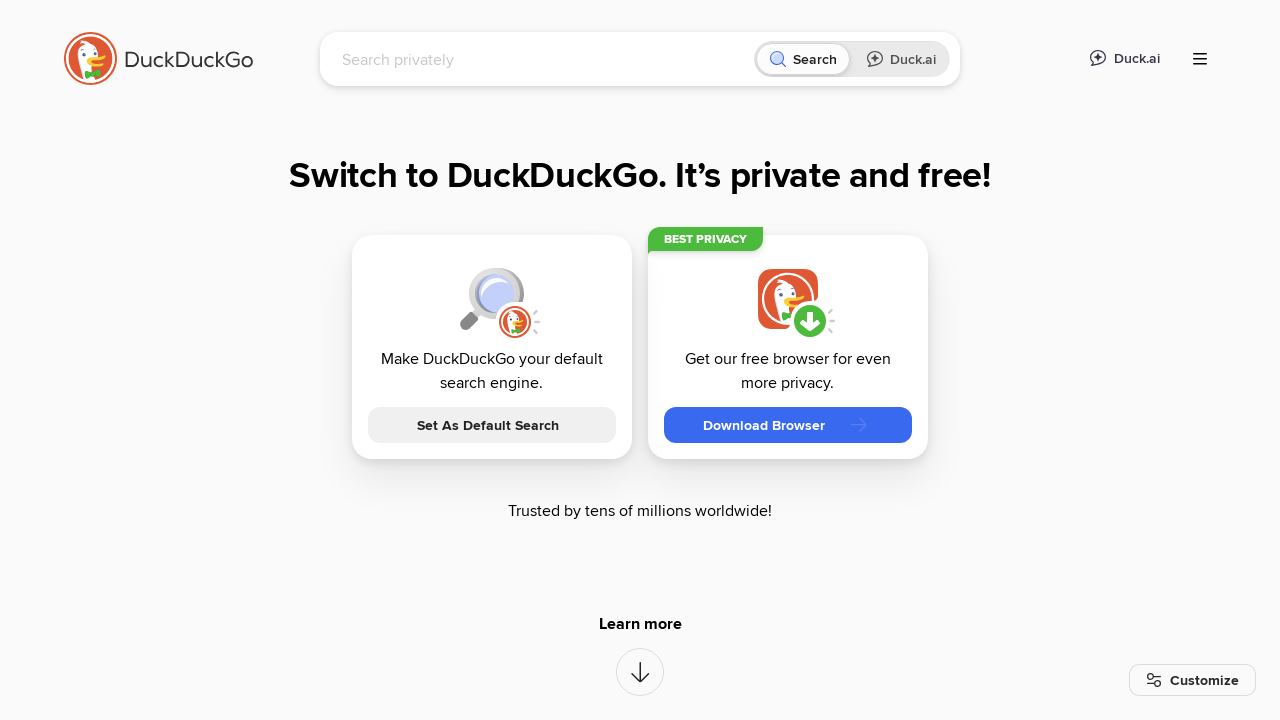

Waited for page to load (domcontentloaded state)
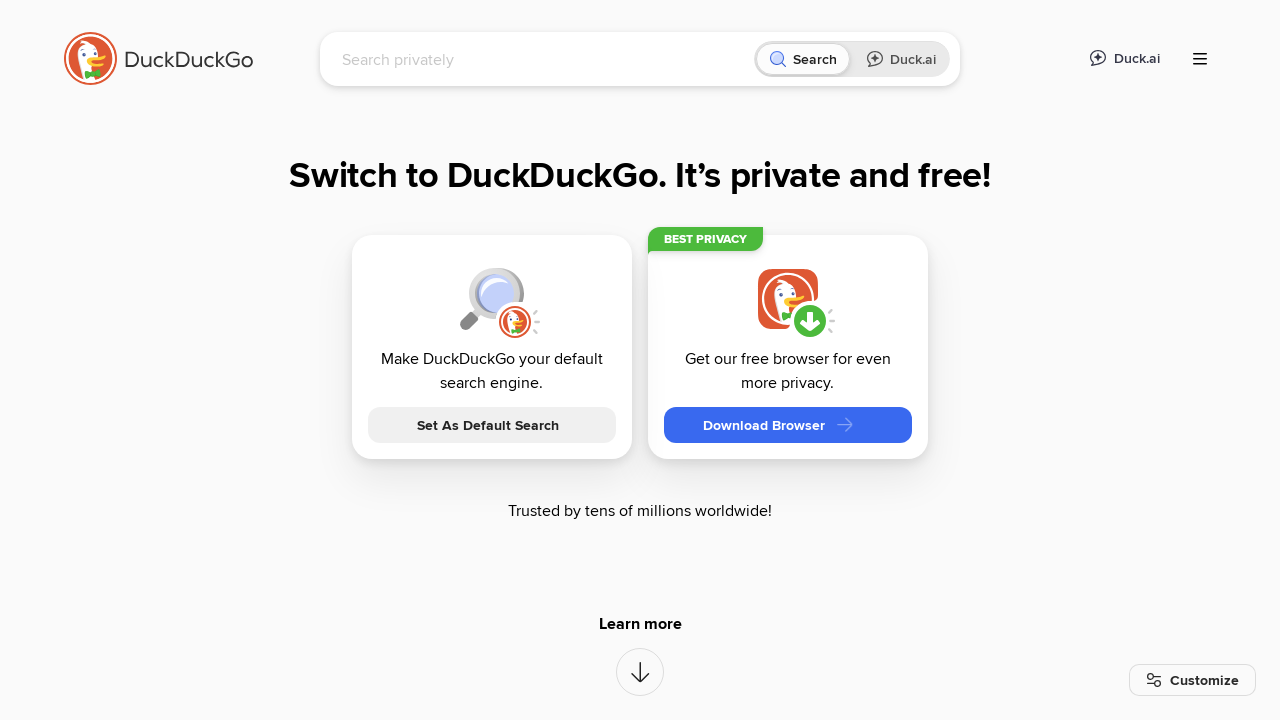

Verified page title contains 'DuckDuckGo' - actual title: DuckDuckGo - Protection. Privacy. Peace of mind.
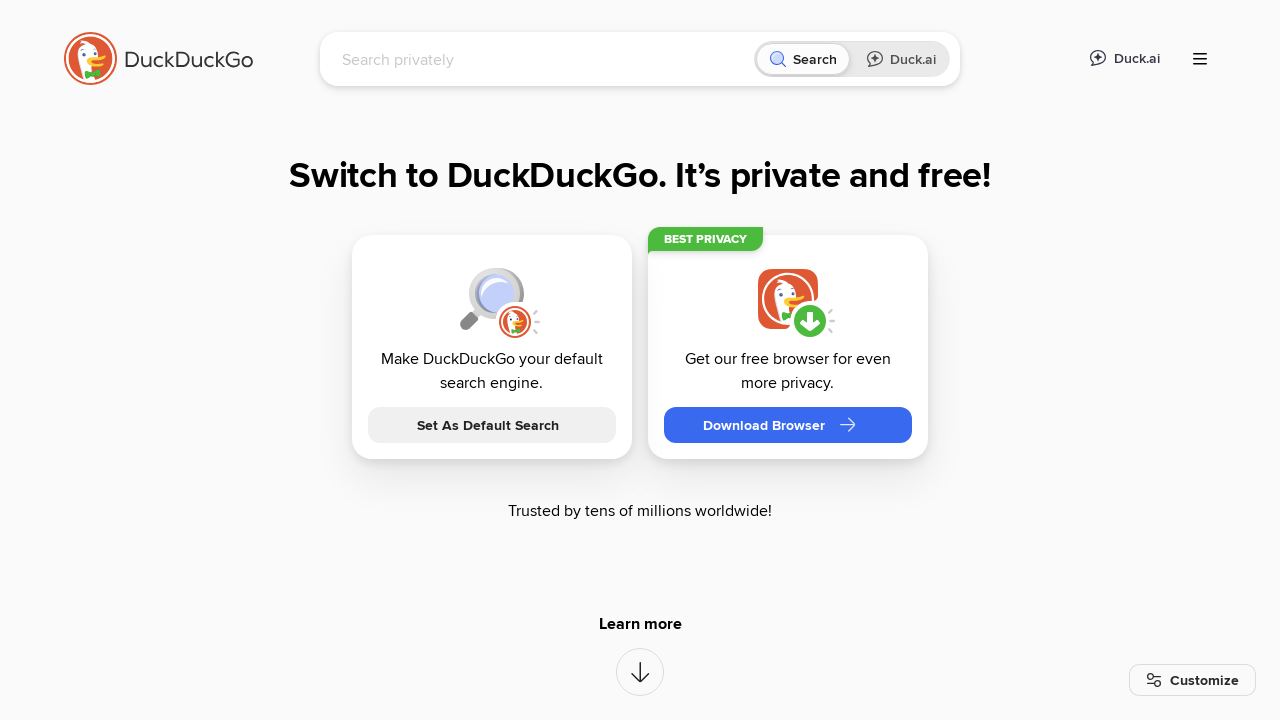

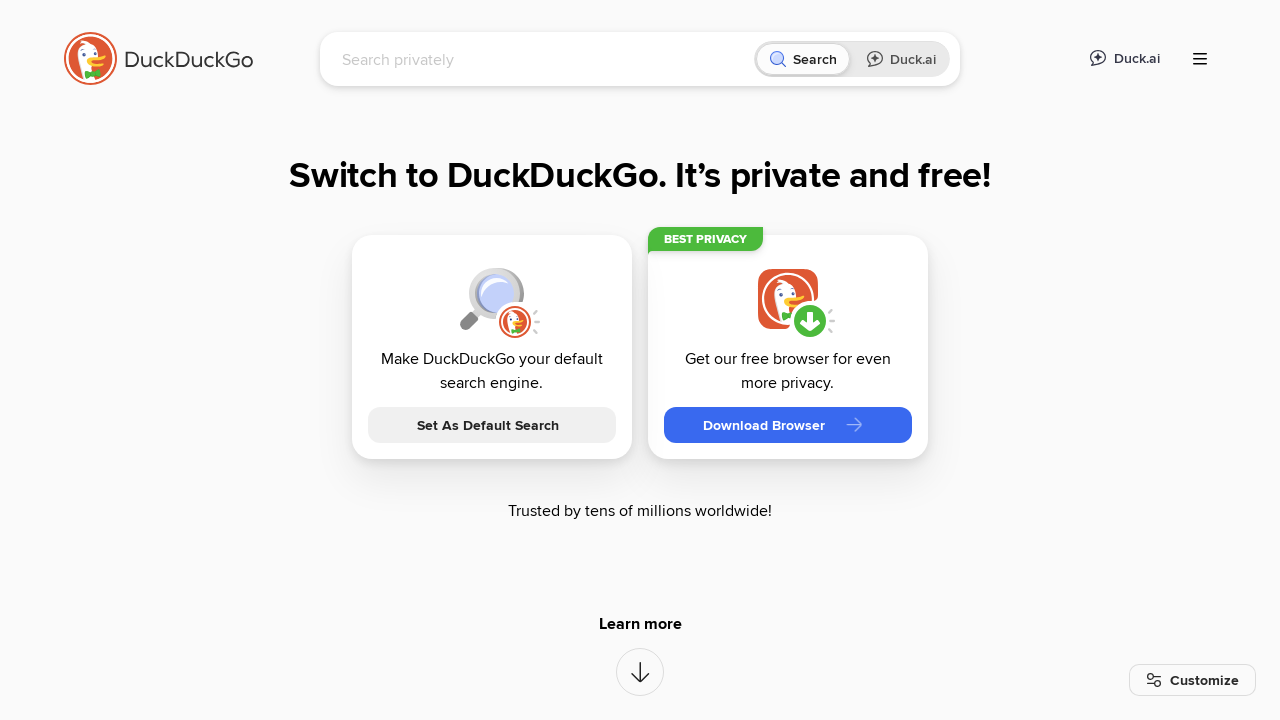